Tests drag and drop using low-level mouse actions by clicking and holding element A, moving to element B, and releasing

Starting URL: https://the-internet.herokuapp.com/drag_and_drop

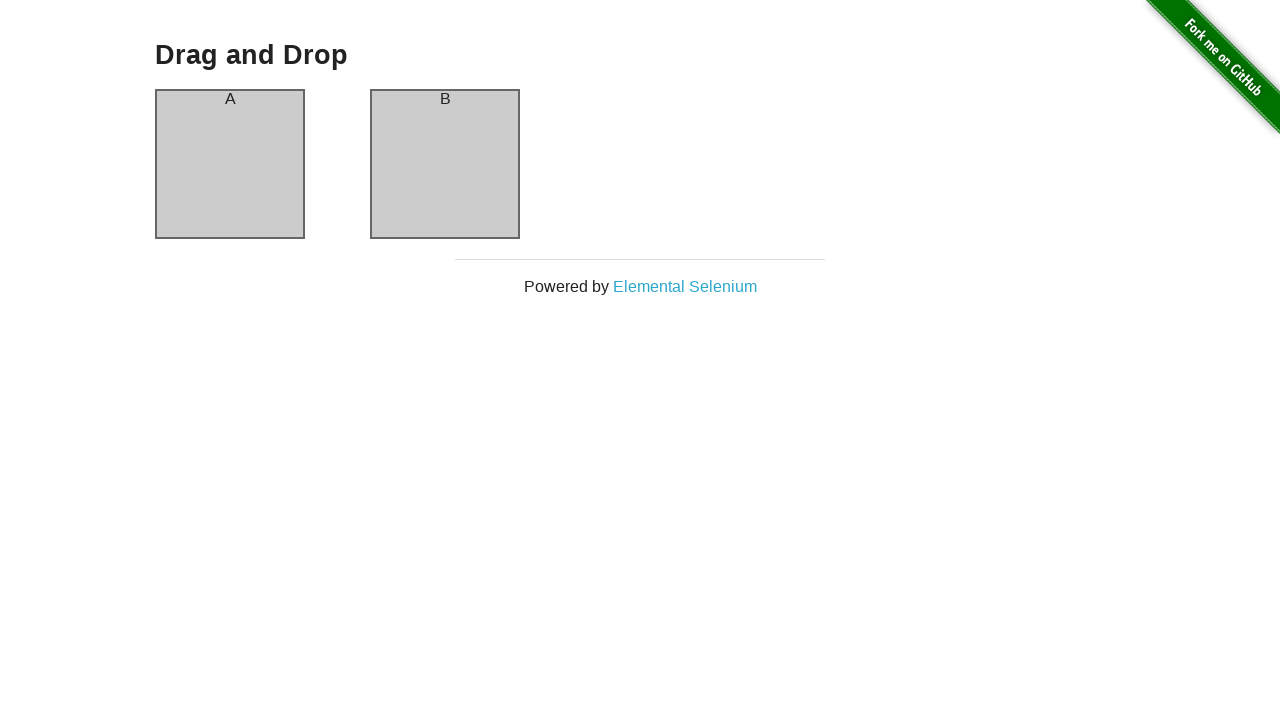

Located source element (column A)
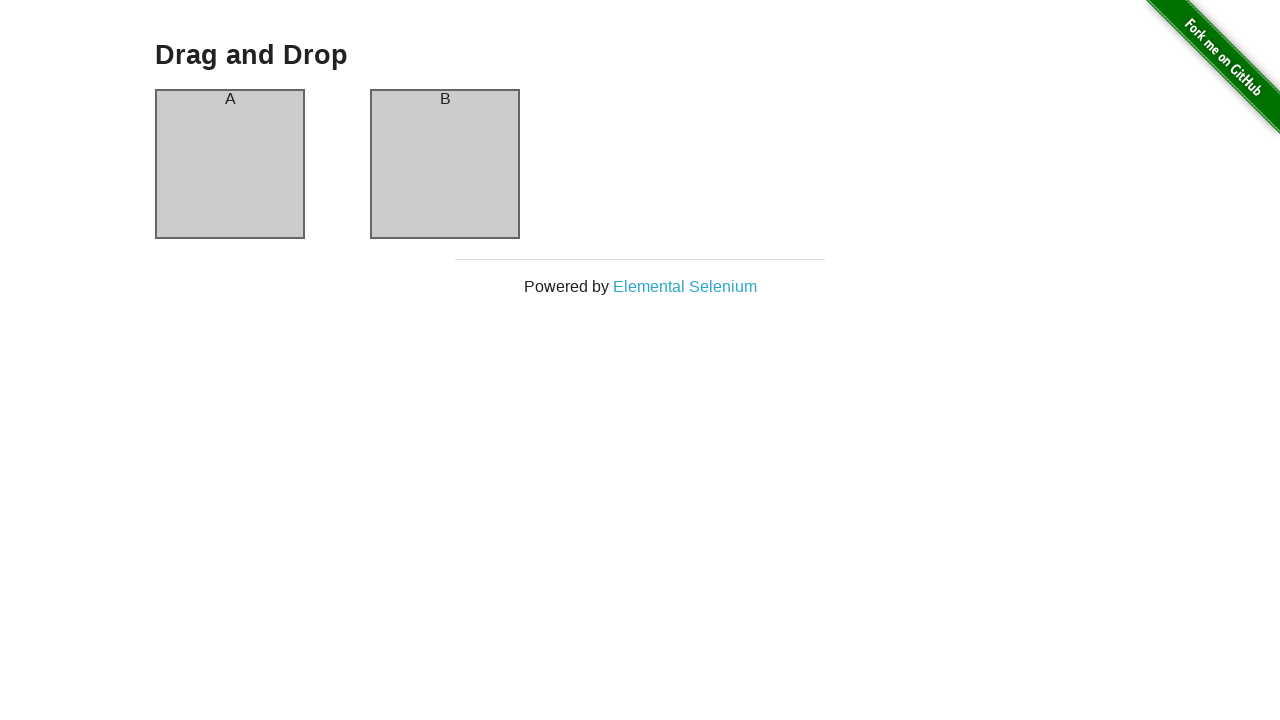

Located target element (column B)
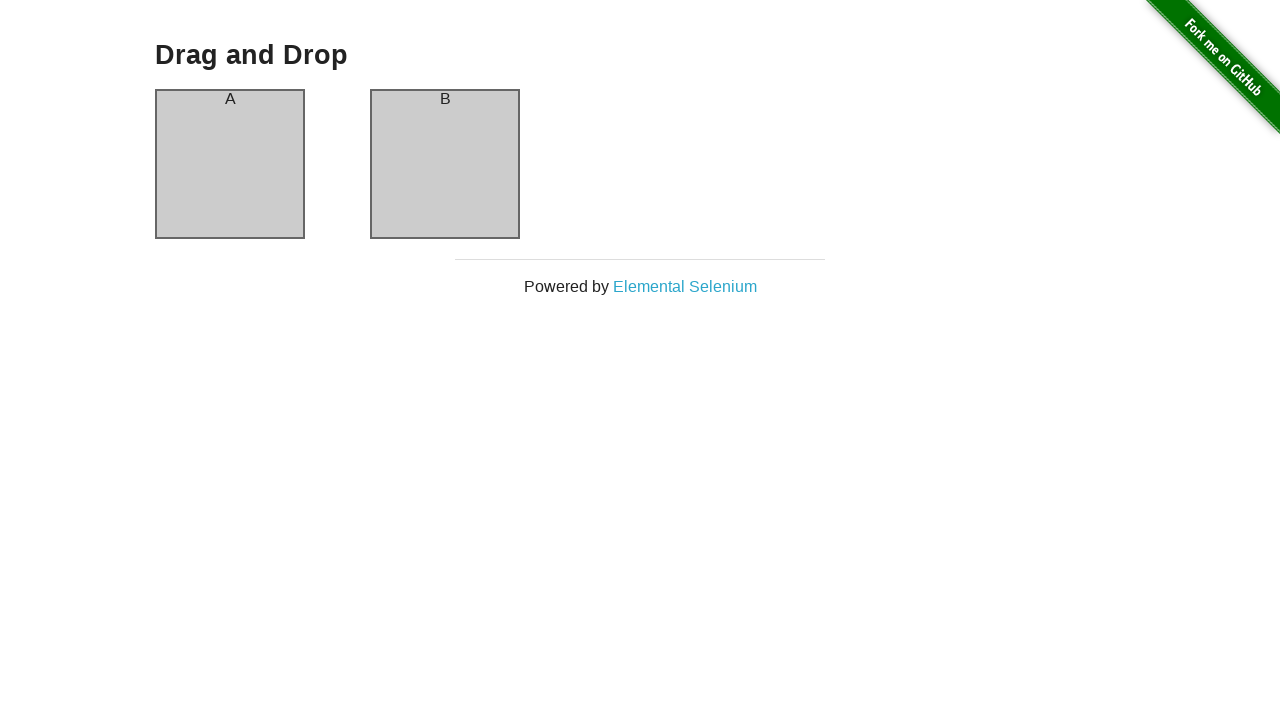

Dragged element A to element B using mouse actions at (445, 164)
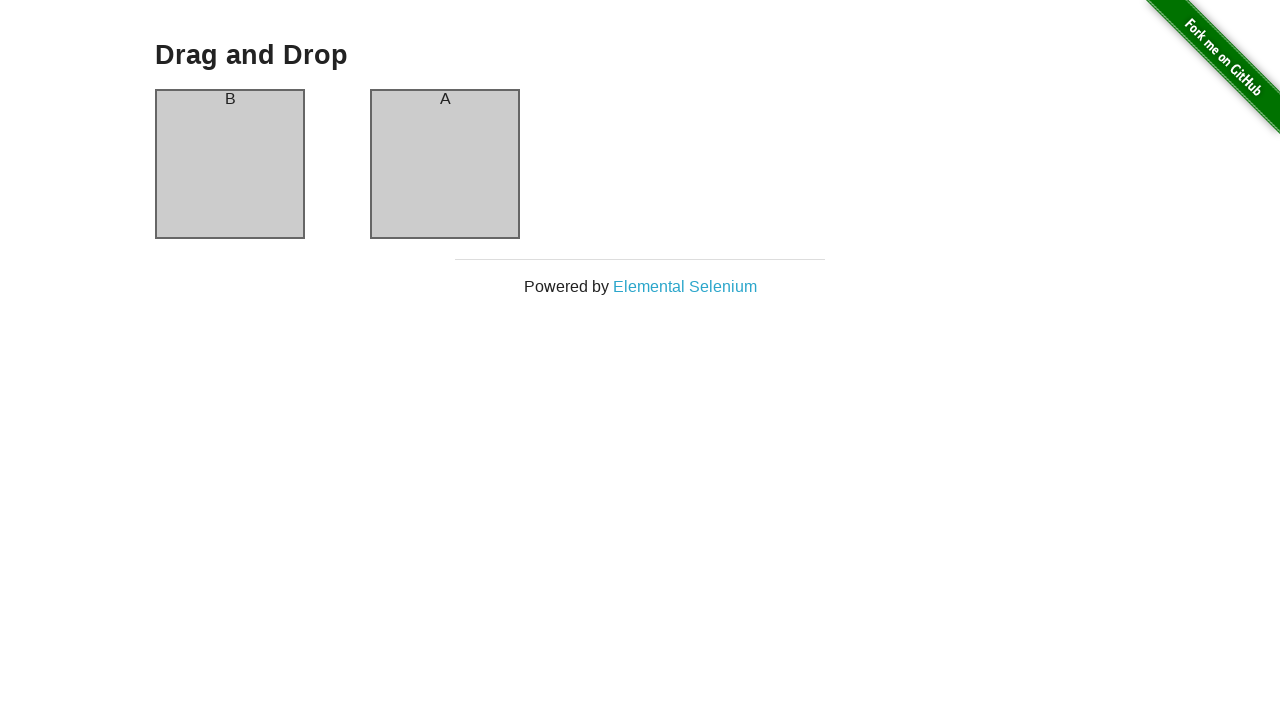

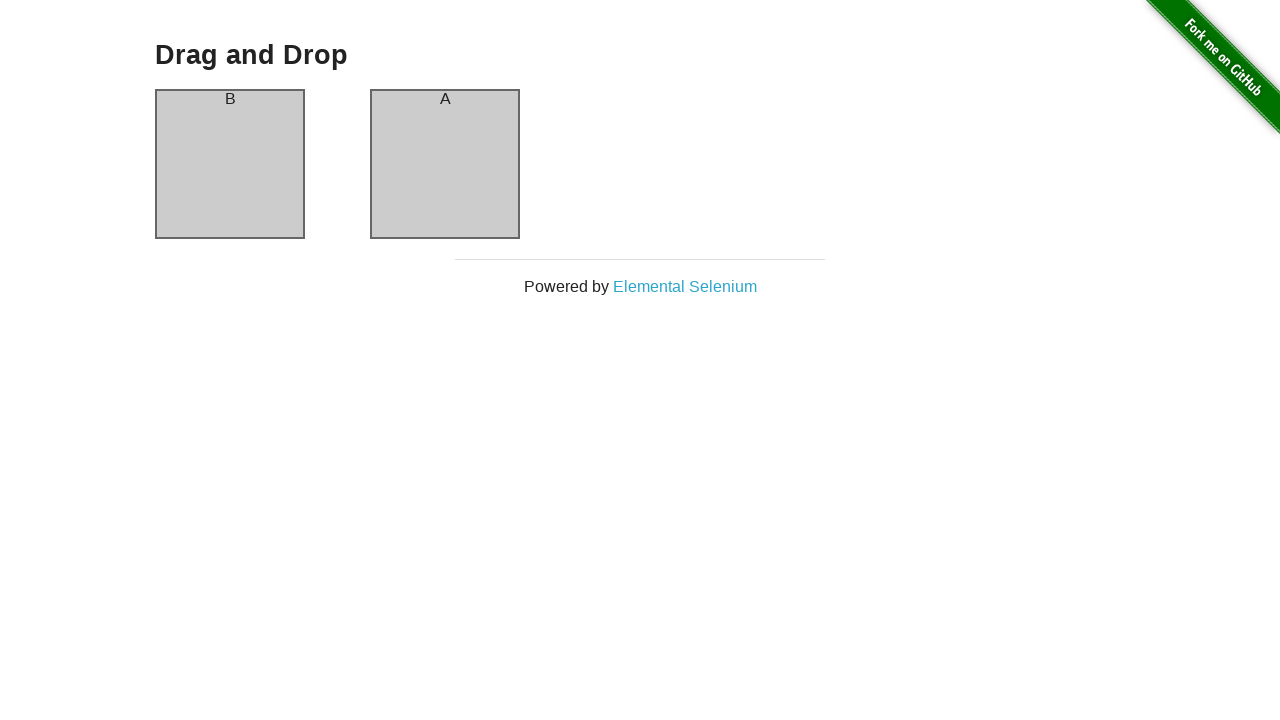